Tests dynamic loading scenario where a hidden element becomes visible after clicking a Start button and waiting for the loading bar to complete

Starting URL: http://the-internet.herokuapp.com/dynamic_loading/1

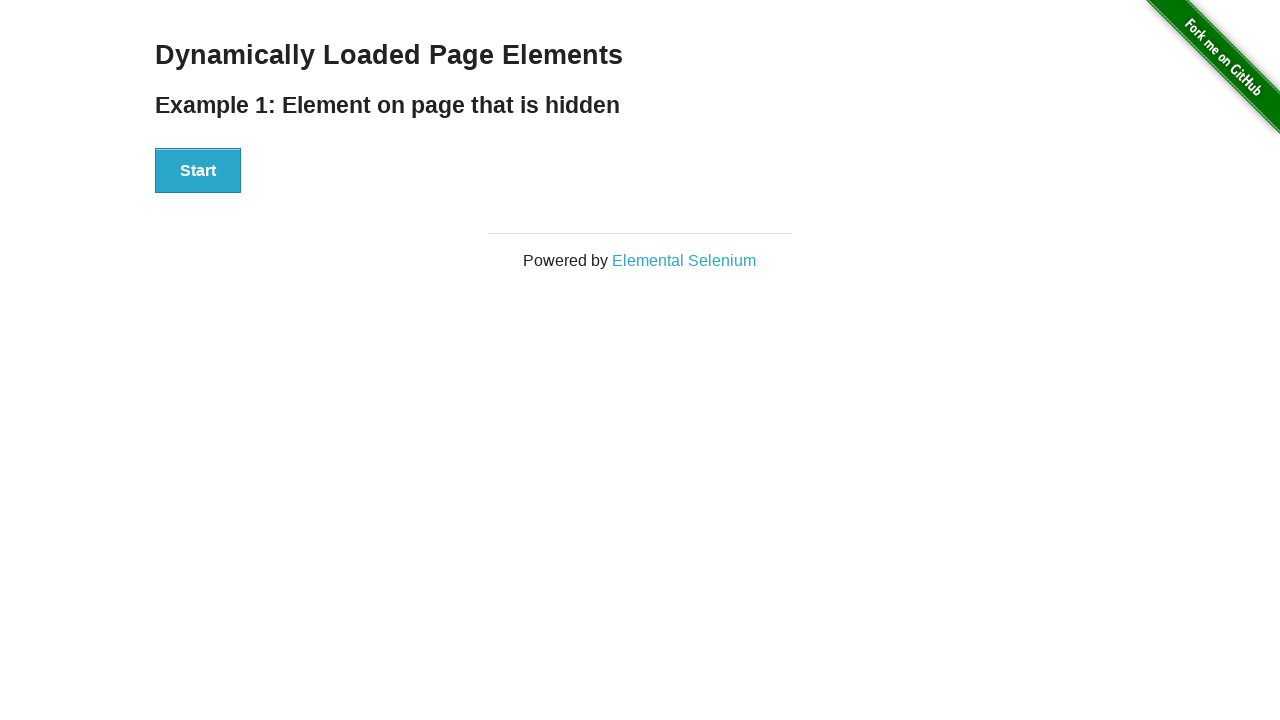

Clicked Start button to initiate dynamic loading at (198, 171) on #start button
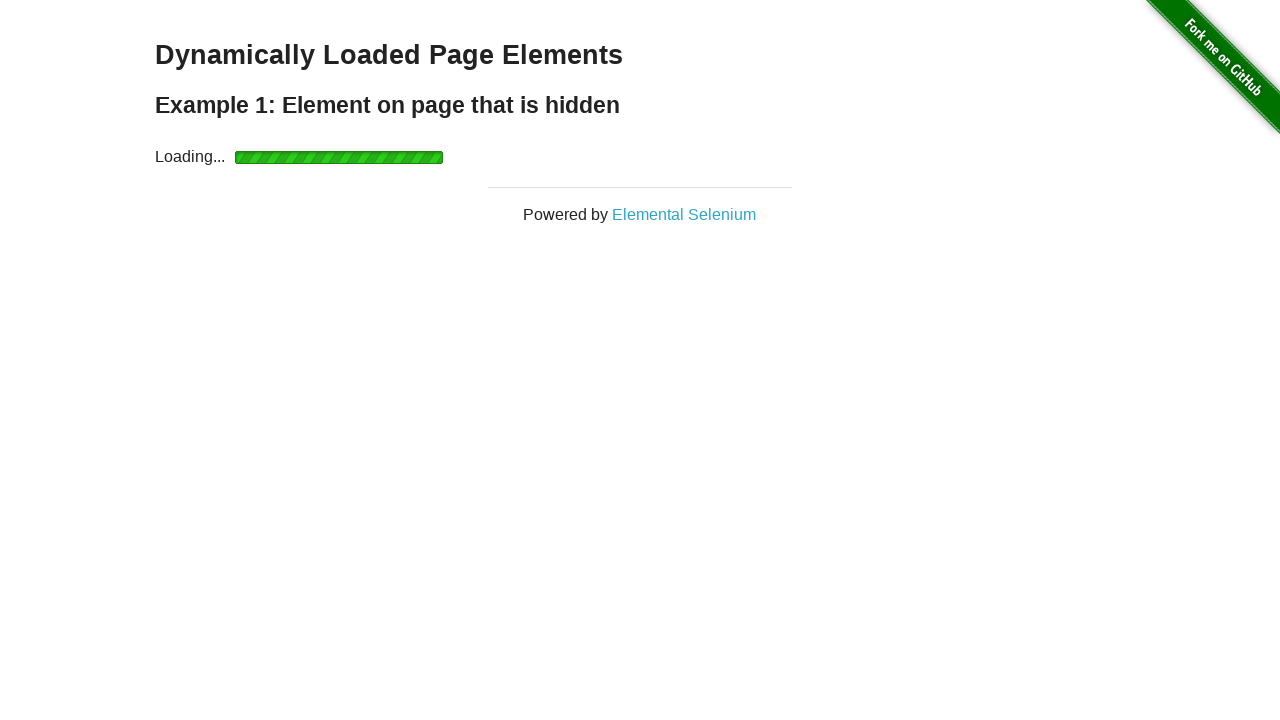

Waited for loading to complete and finish element became visible
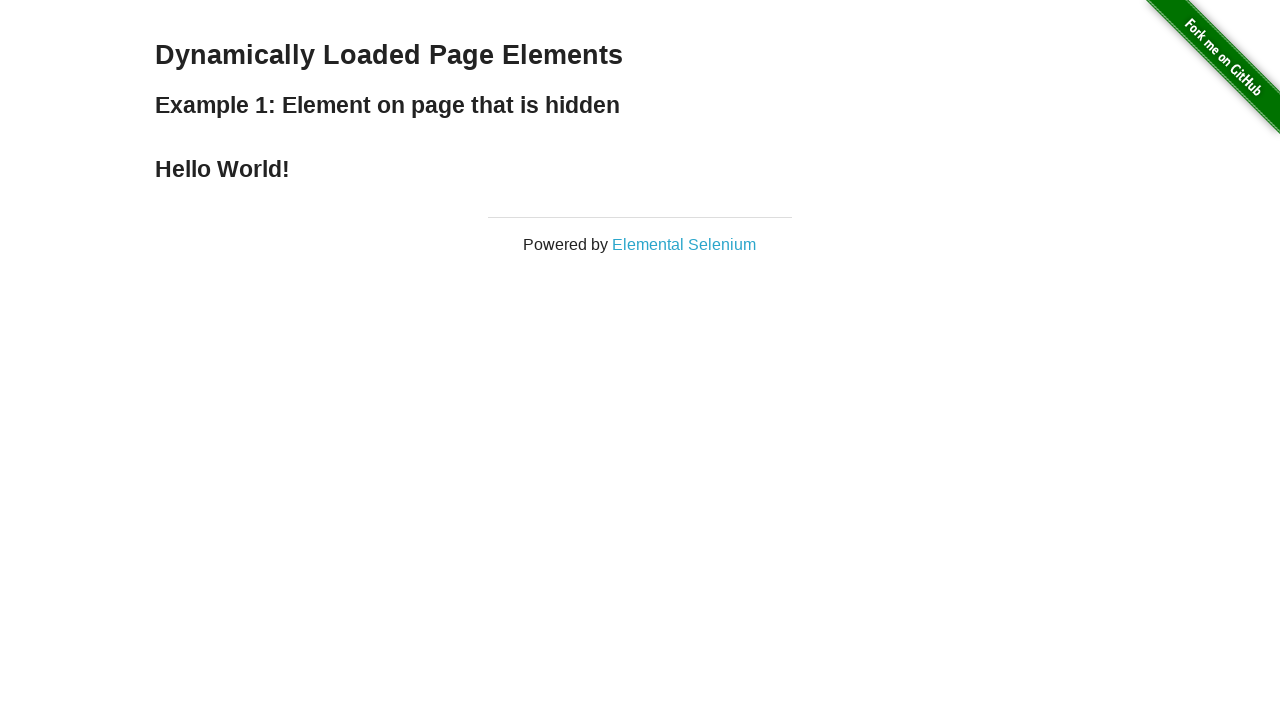

Retrieved text content from finish element
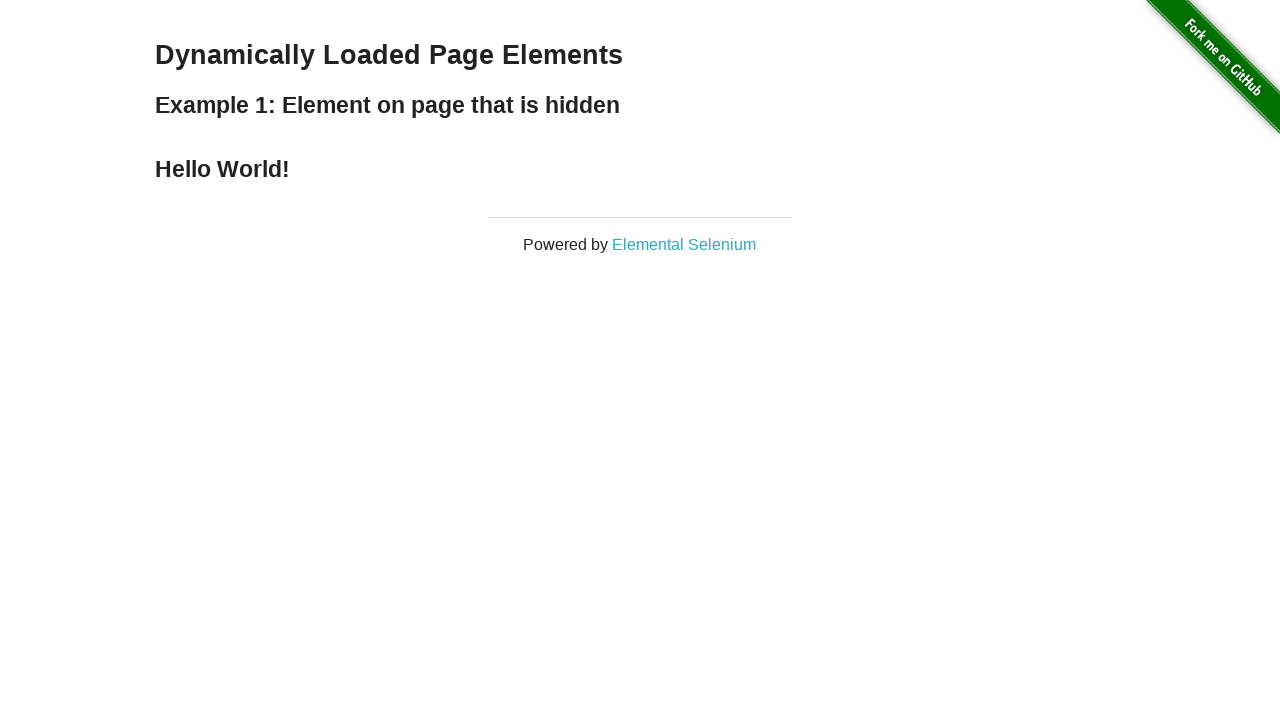

Assertion passed: finish element displays 'Hello World!'
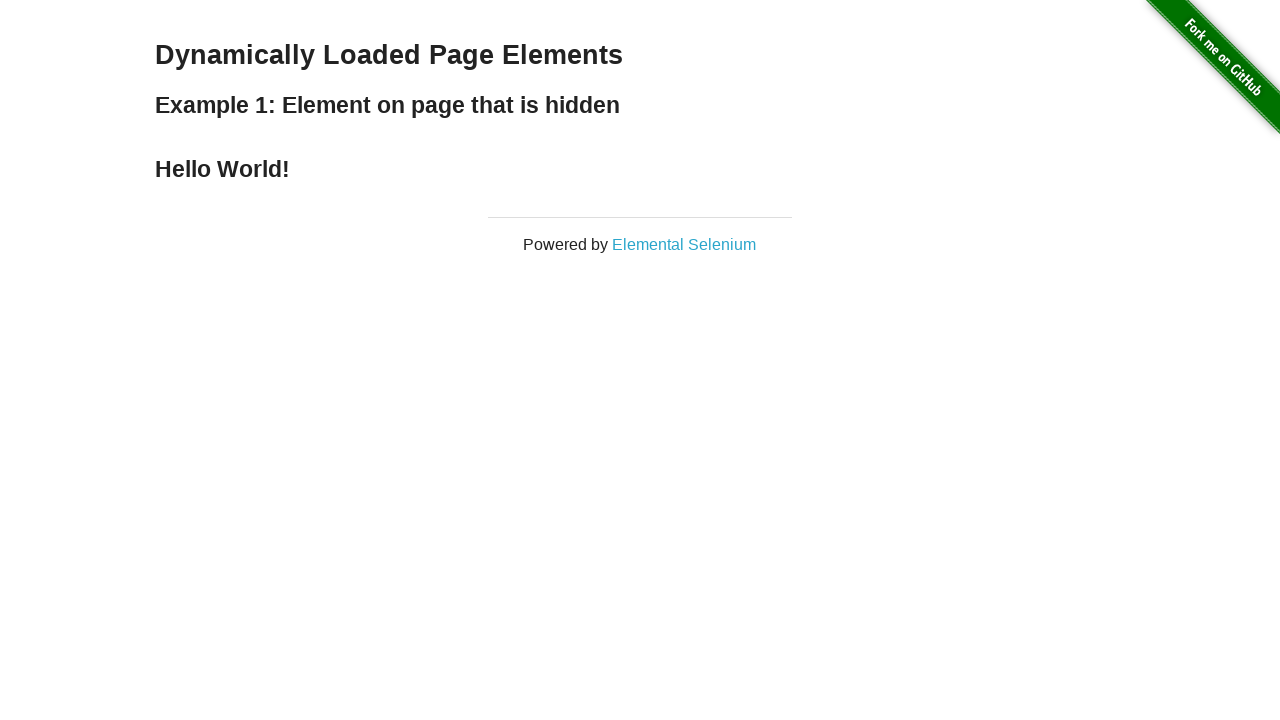

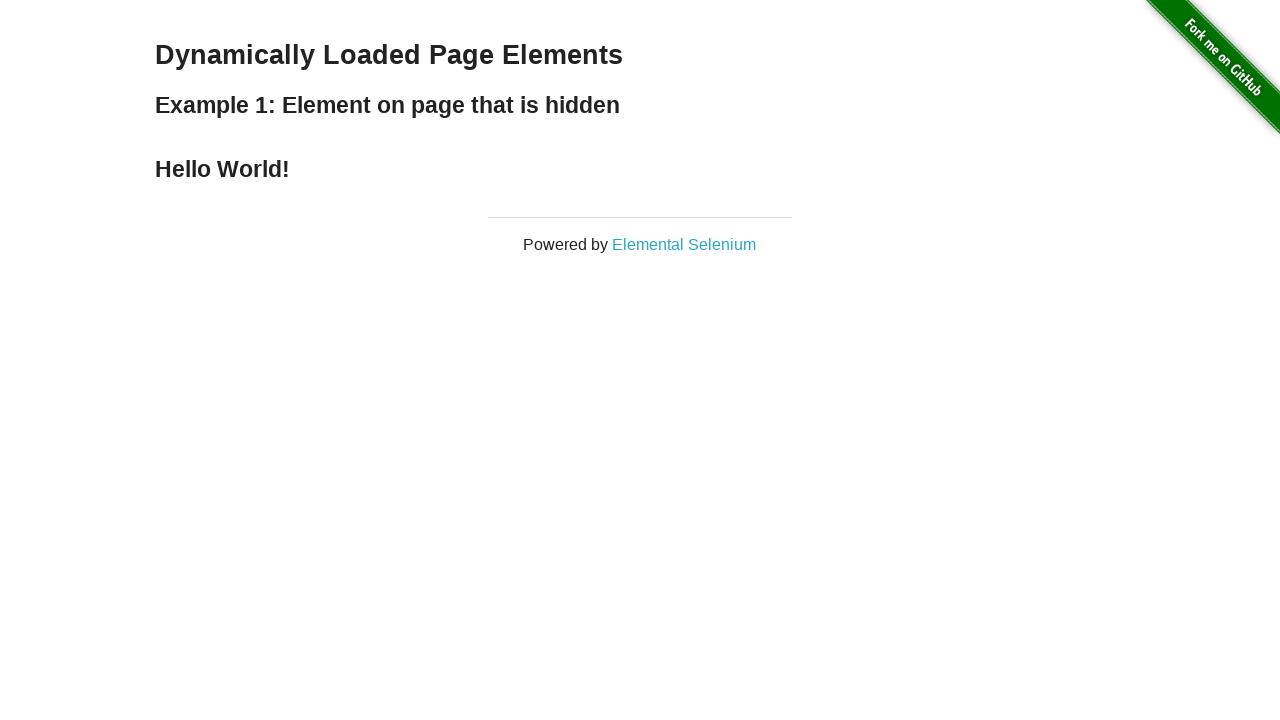